Tests triangle application error handling when side 2 is not a number by entering a letter instead of a numeric value

Starting URL: https://testpages.eviltester.com/styled/apps/triangle/triangle001.html

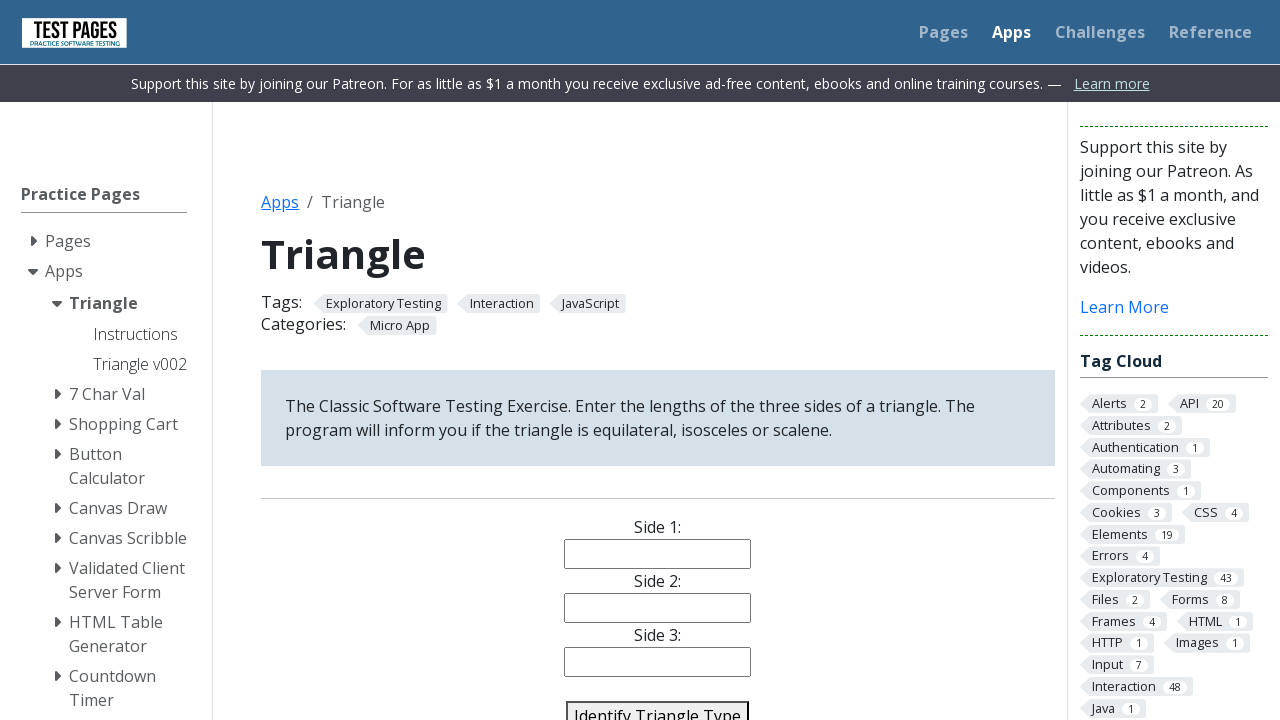

Navigated to triangle application
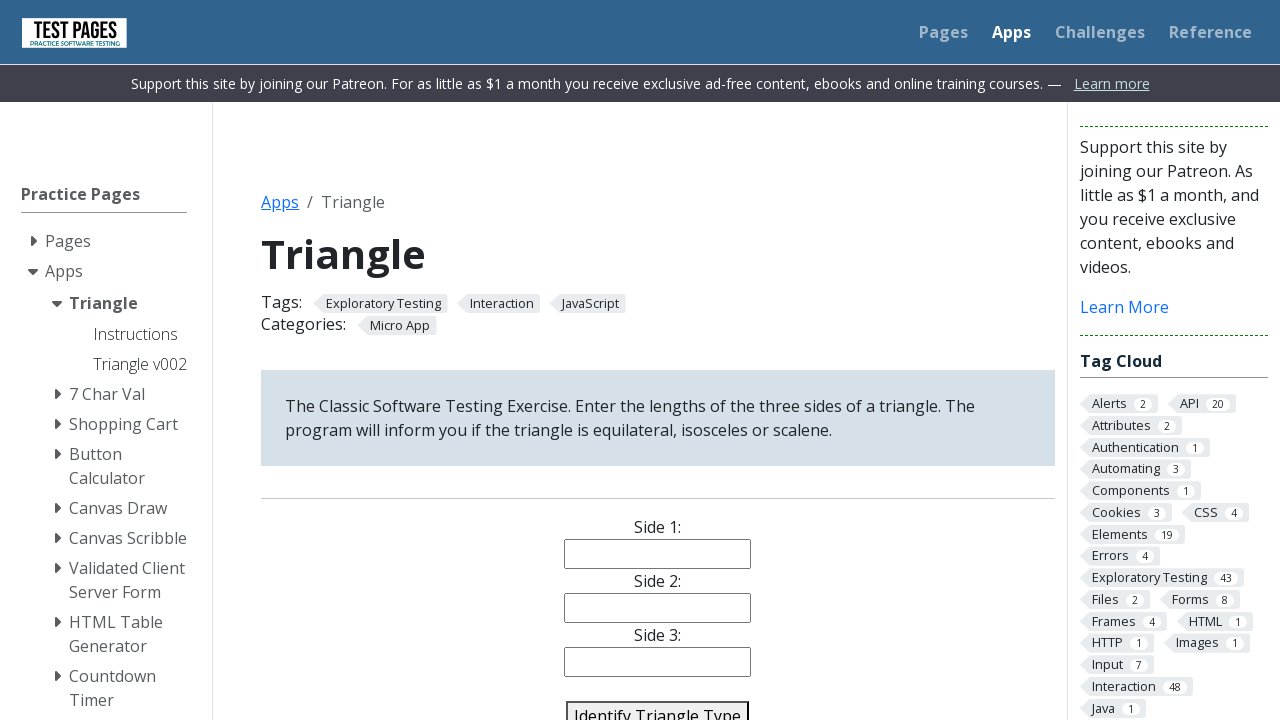

Filled side 1 with valid number '2' on #side1
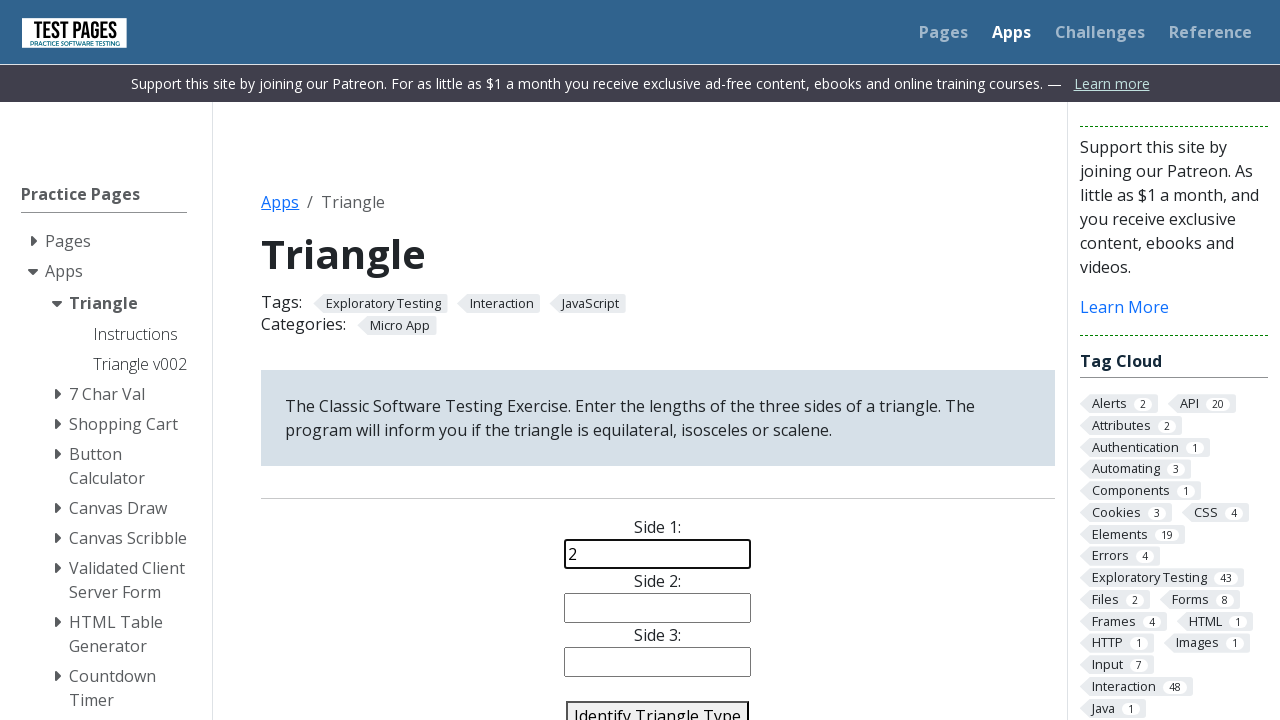

Filled side 2 with non-numeric value 'a' to test error handling on #side2
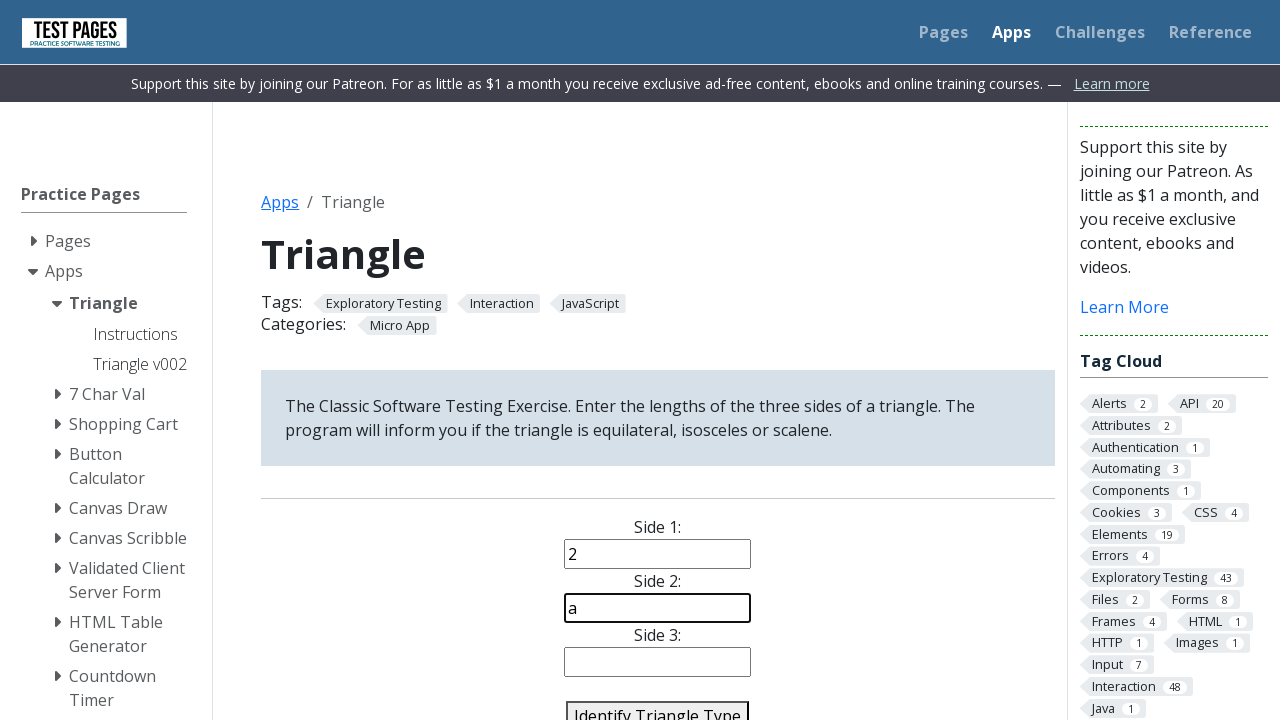

Filled side 3 with valid number '2' on #side3
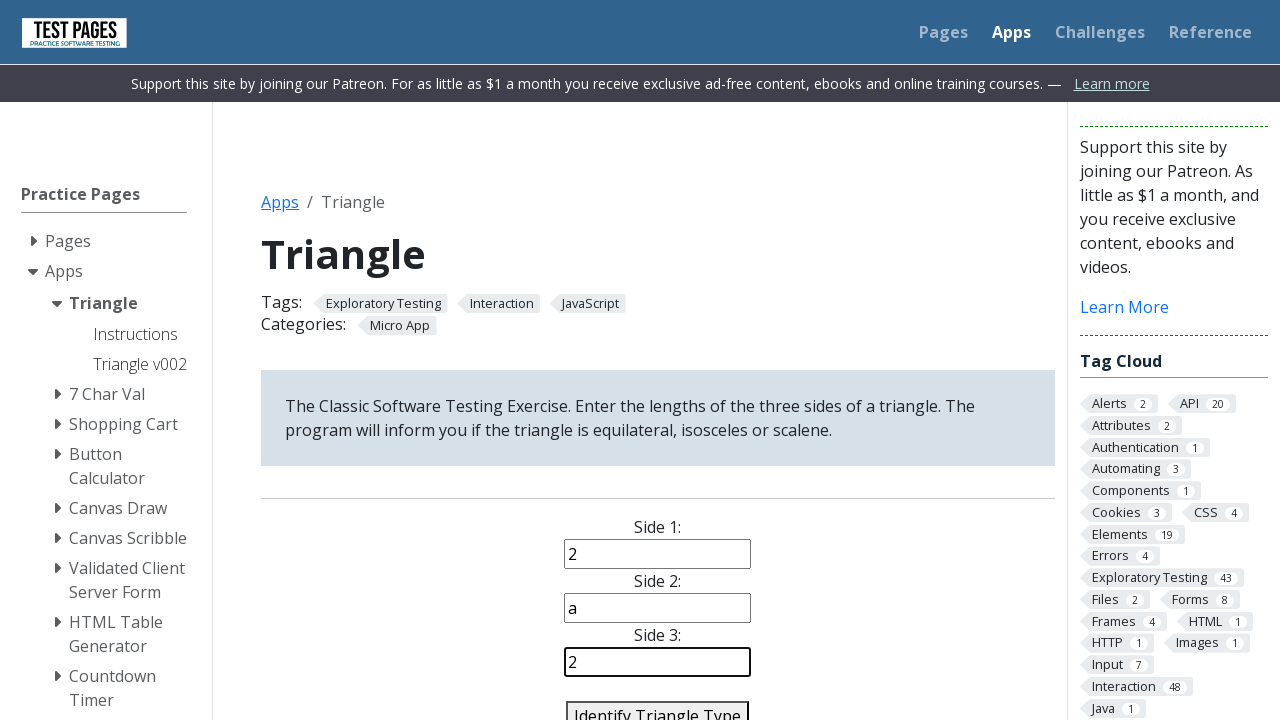

Clicked identify triangle button to submit form at (658, 705) on #identify-triangle-action
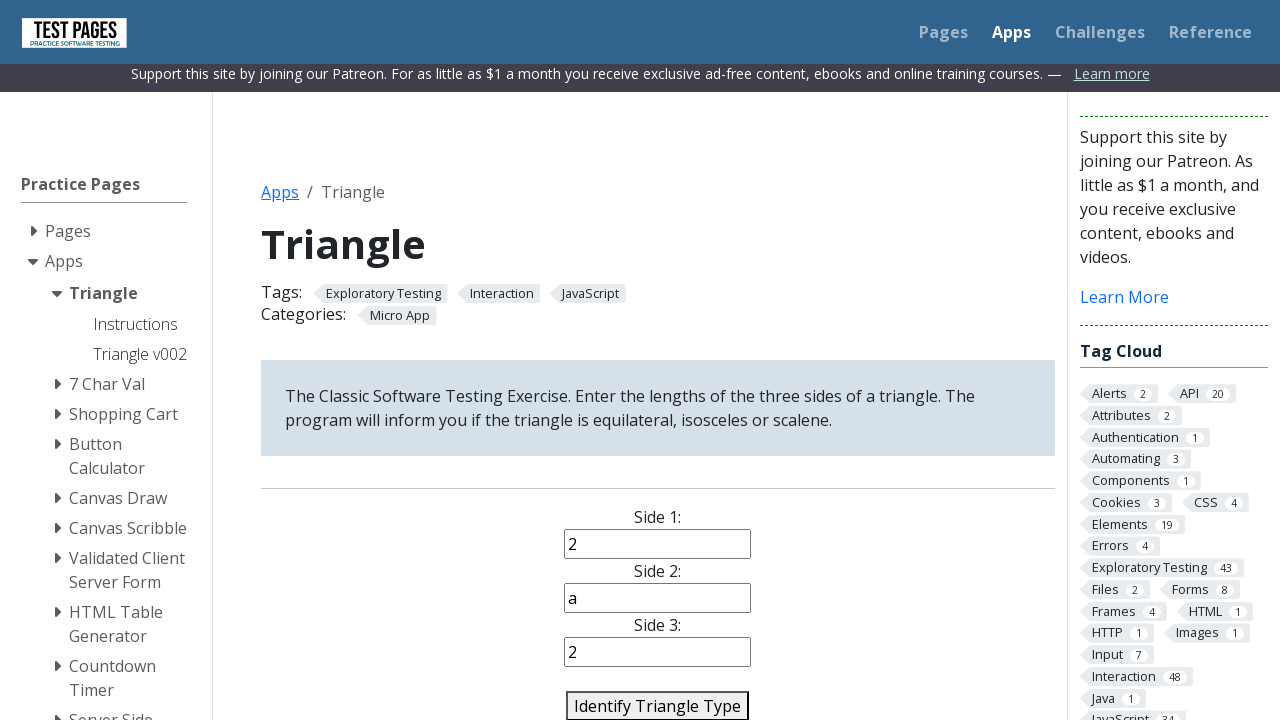

Error message or result appeared after form submission
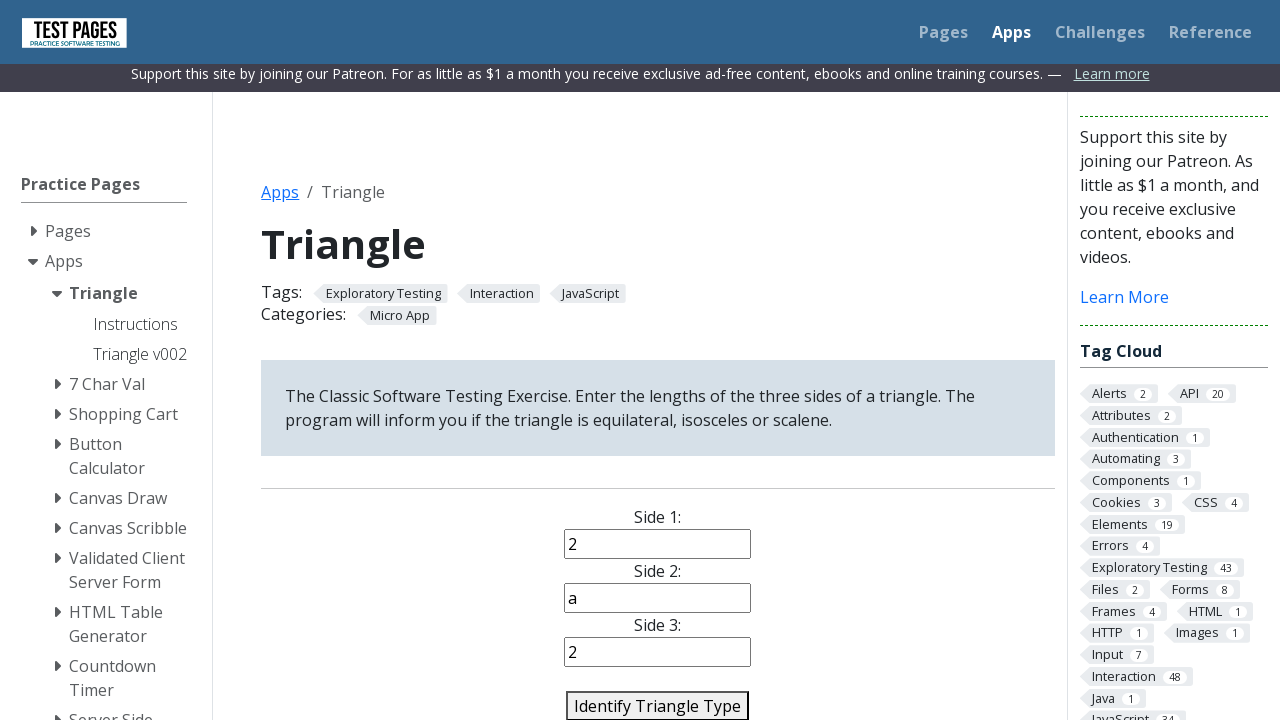

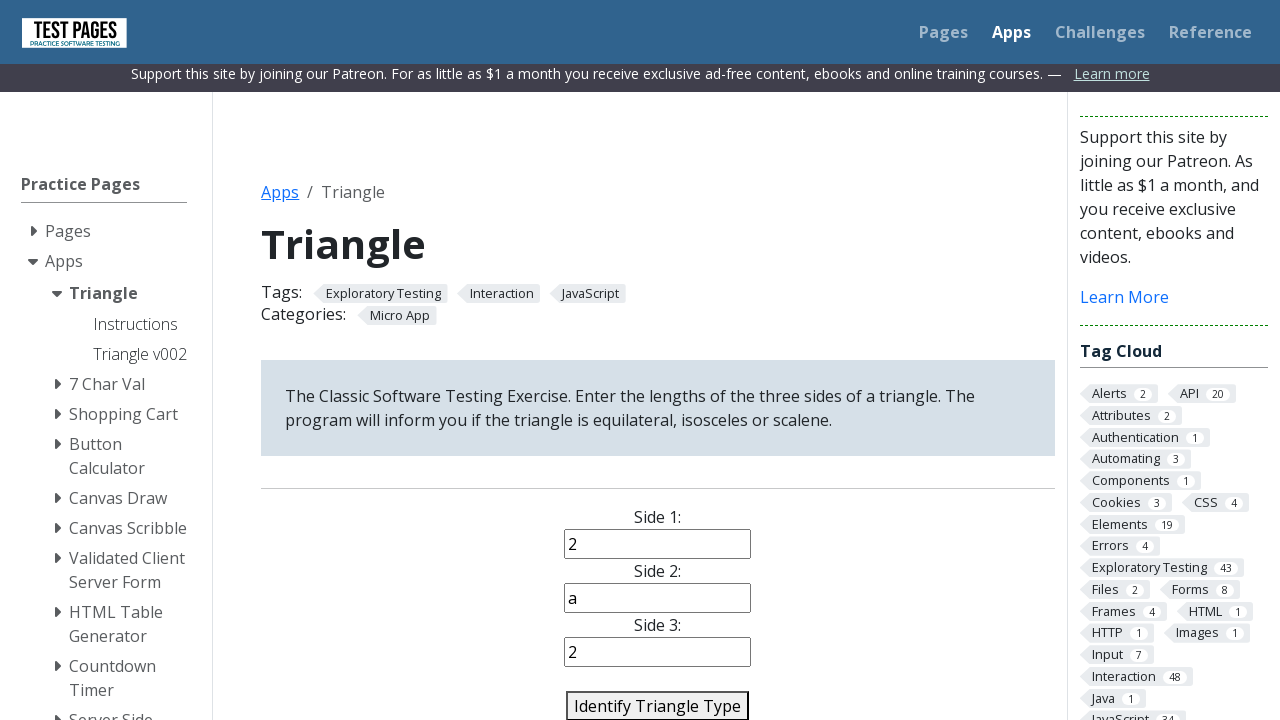